Solves a mathematical captcha by extracting a value, calculating its result using a logarithmic formula, and submitting the answer along with checkbox and radio button selections

Starting URL: https://suninjuly.github.io/math.html

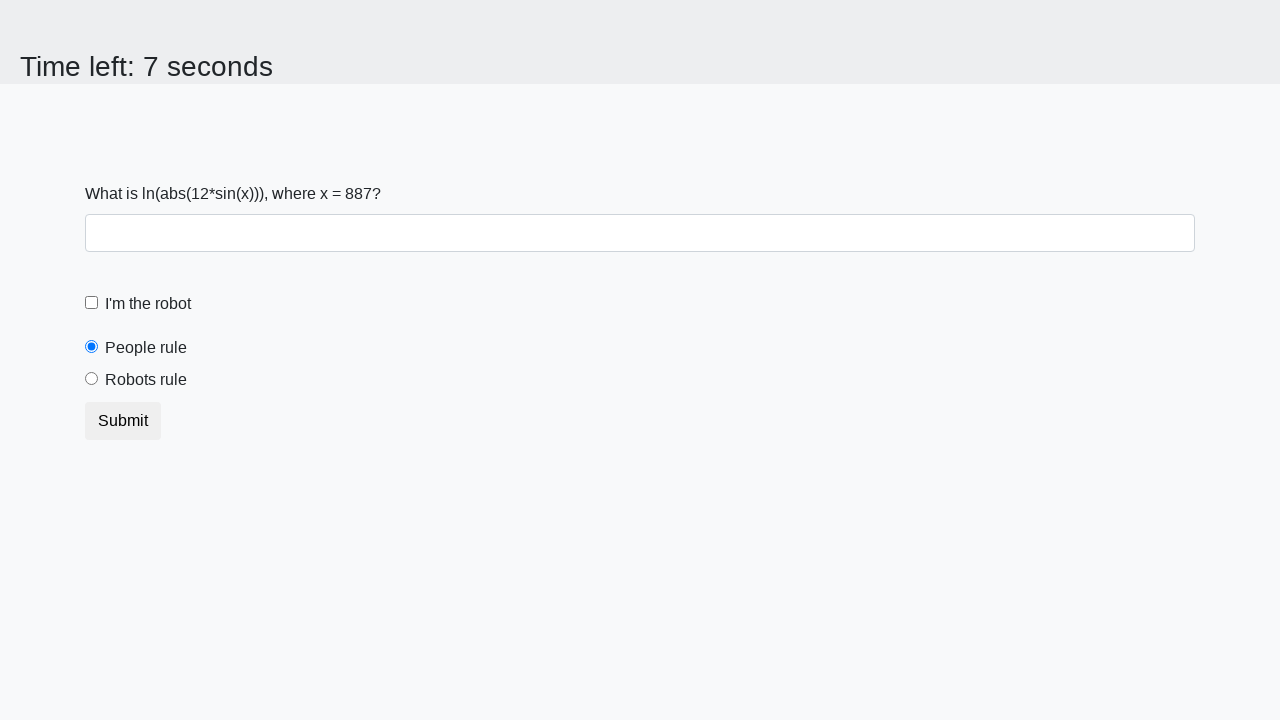

Located the input value element
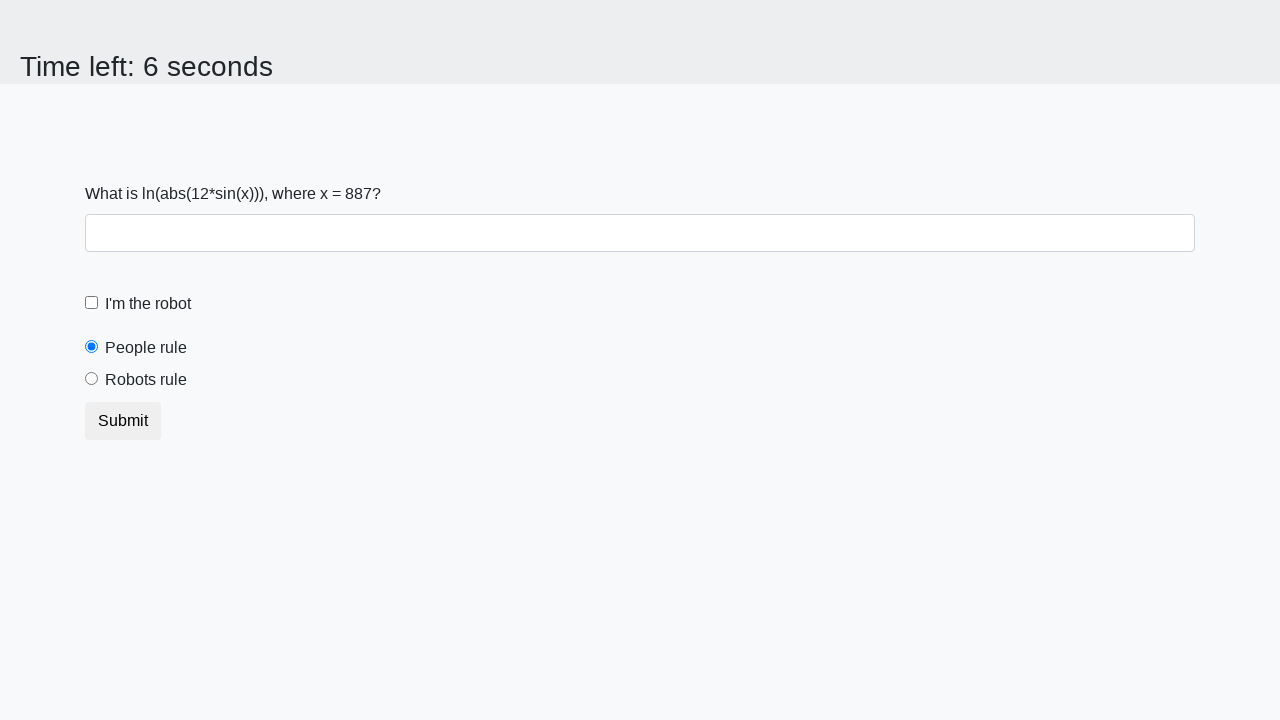

Extracted mathematical value: 887
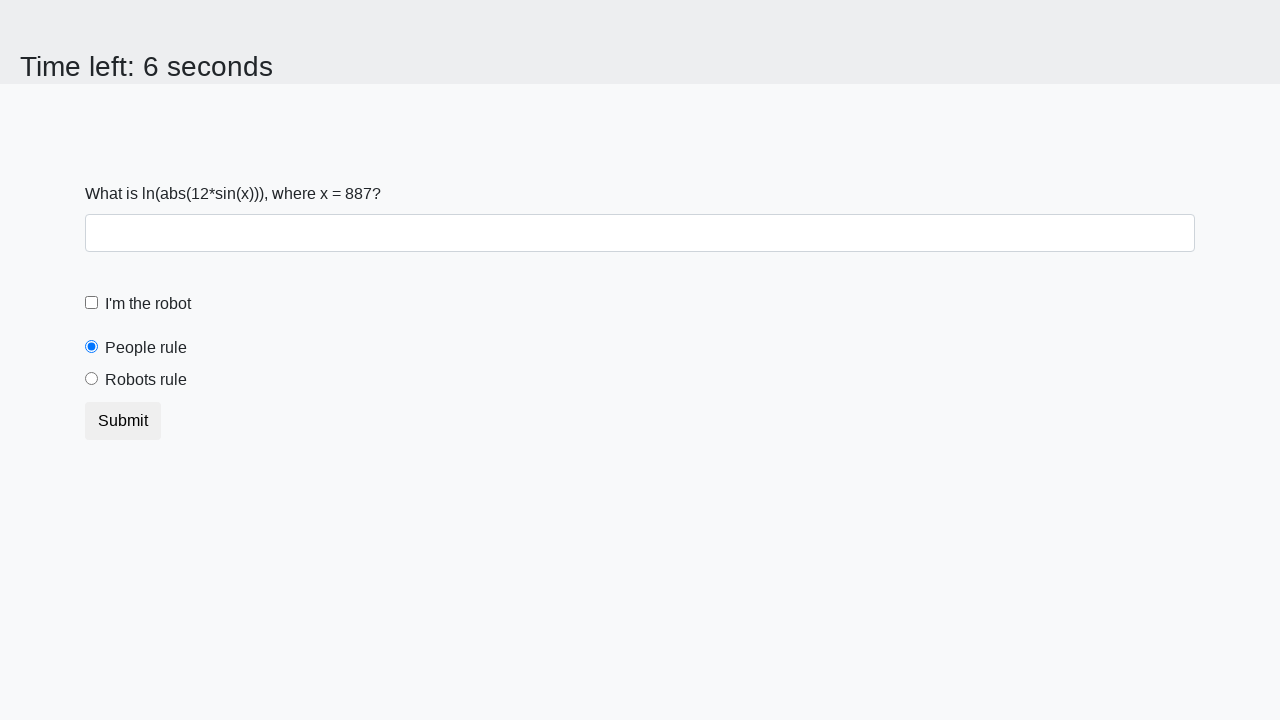

Calculated logarithmic formula result: 2.3543635754955137
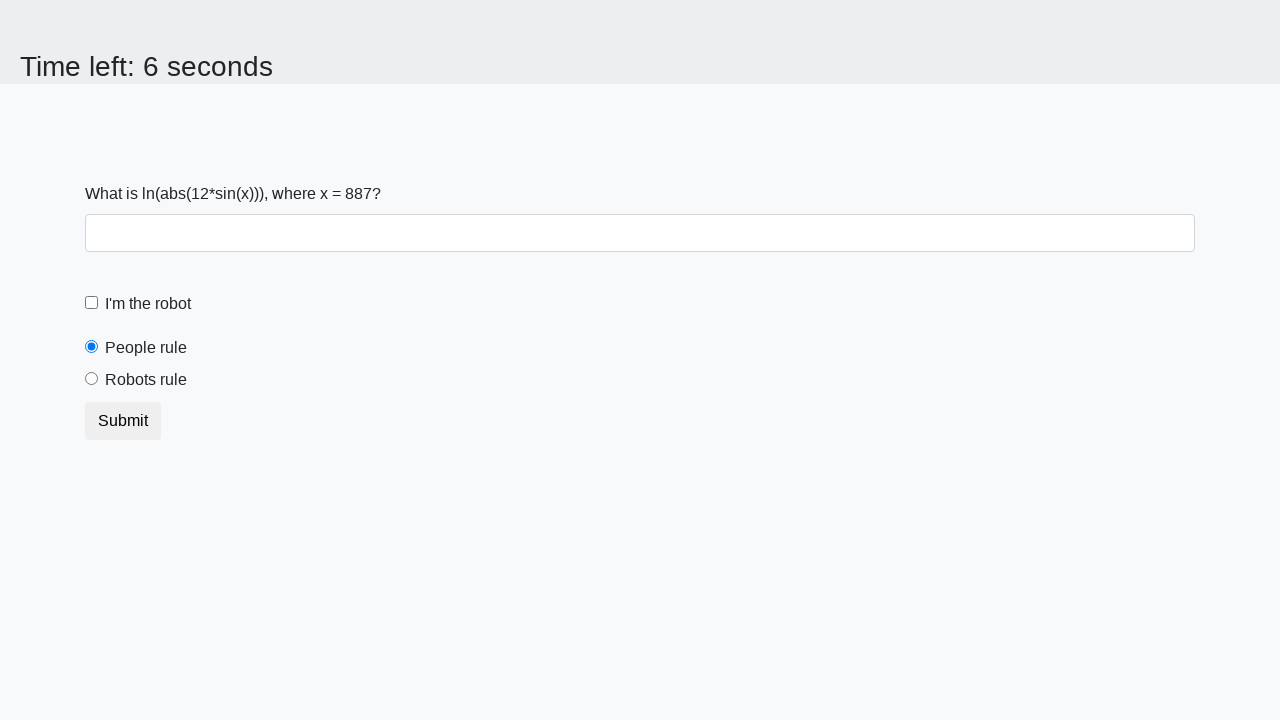

Filled answer field with calculated value on #answer
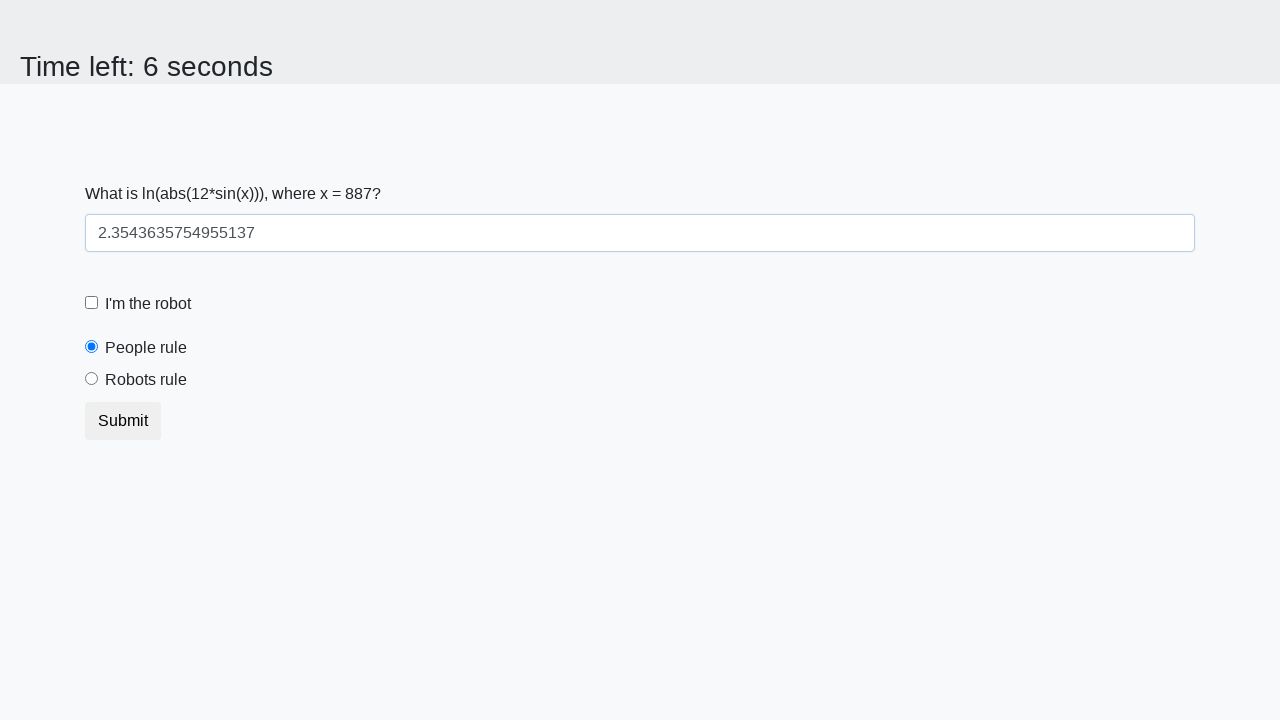

Clicked the robot checkbox at (92, 303) on #robotCheckbox
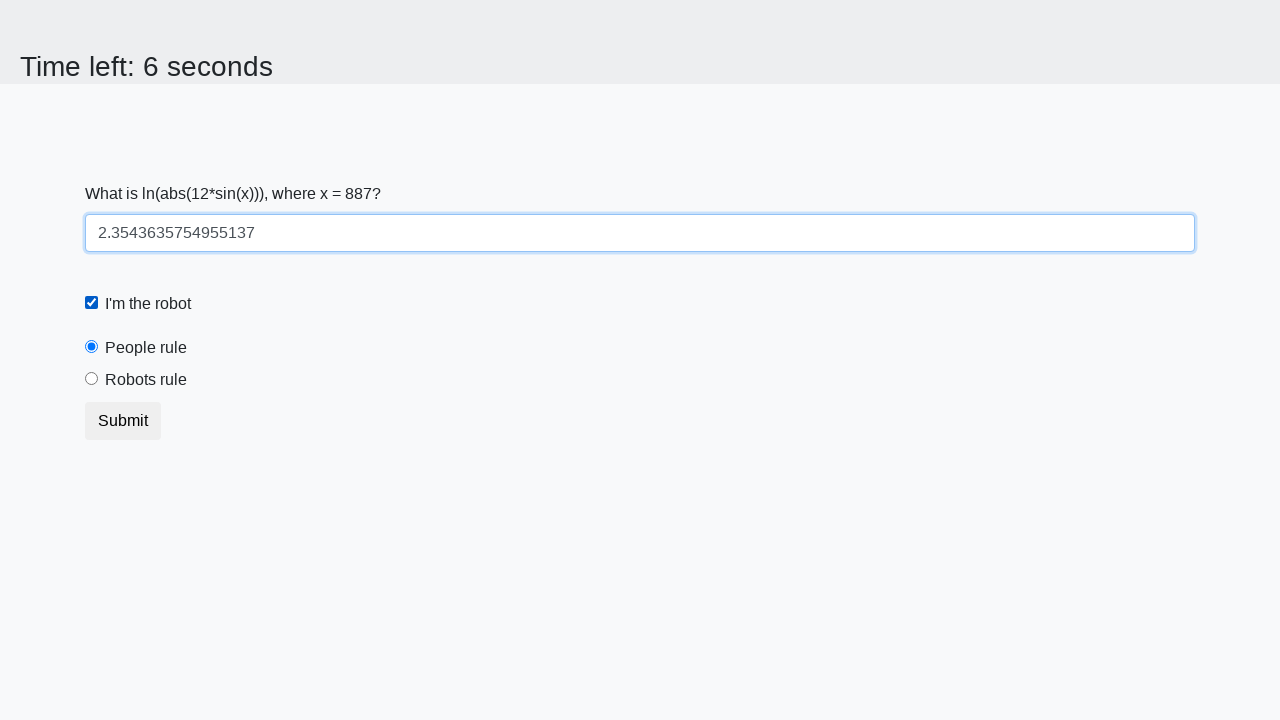

Clicked the robot radio button at (92, 379) on #robotsRule
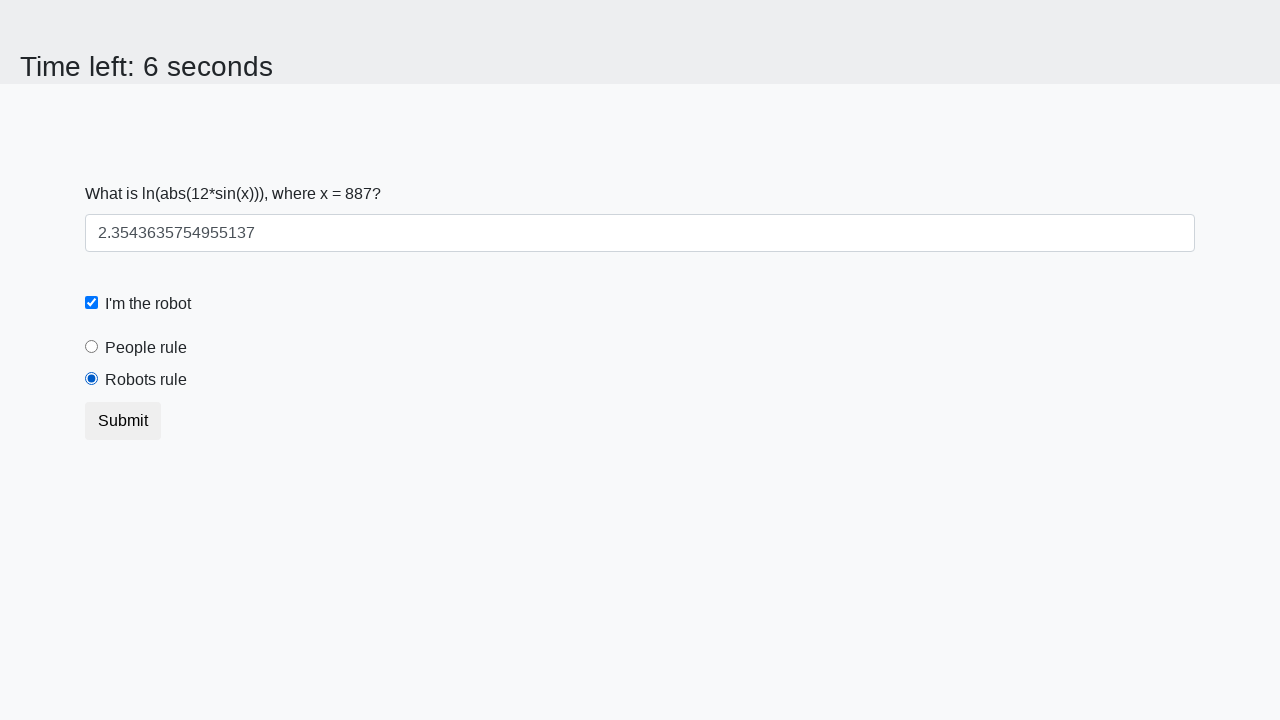

Submitted the form at (123, 421) on button.btn
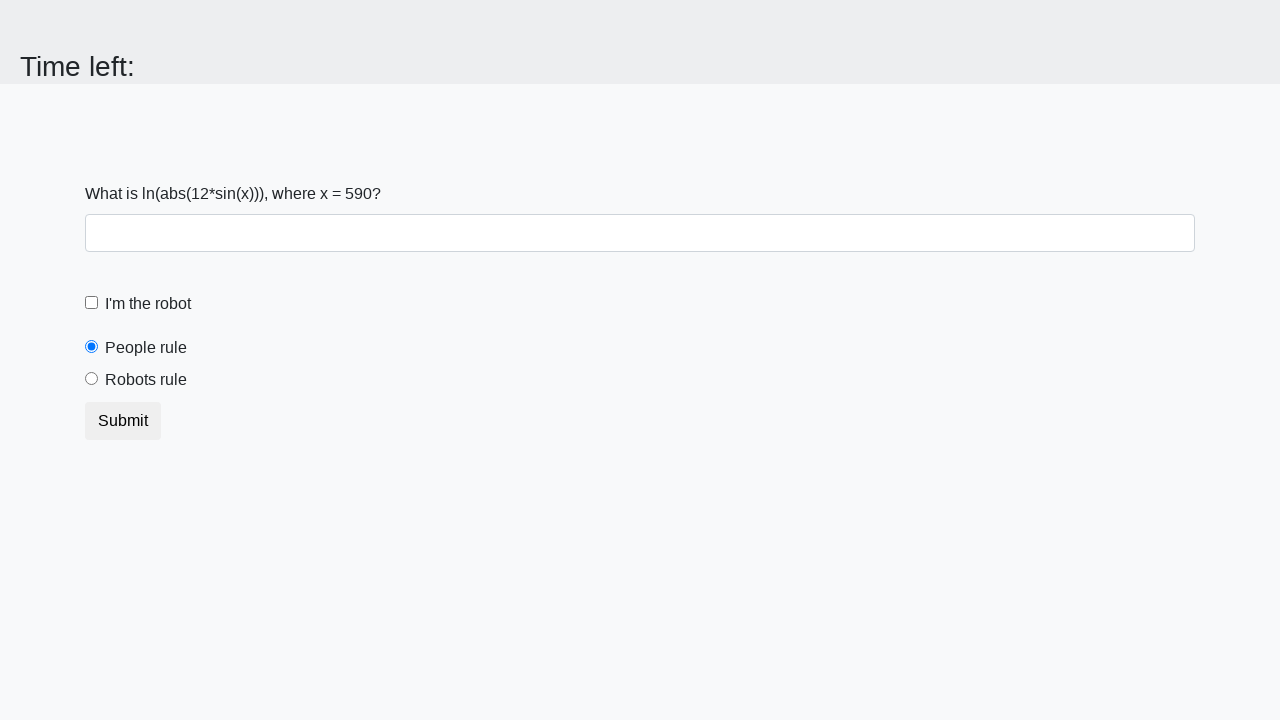

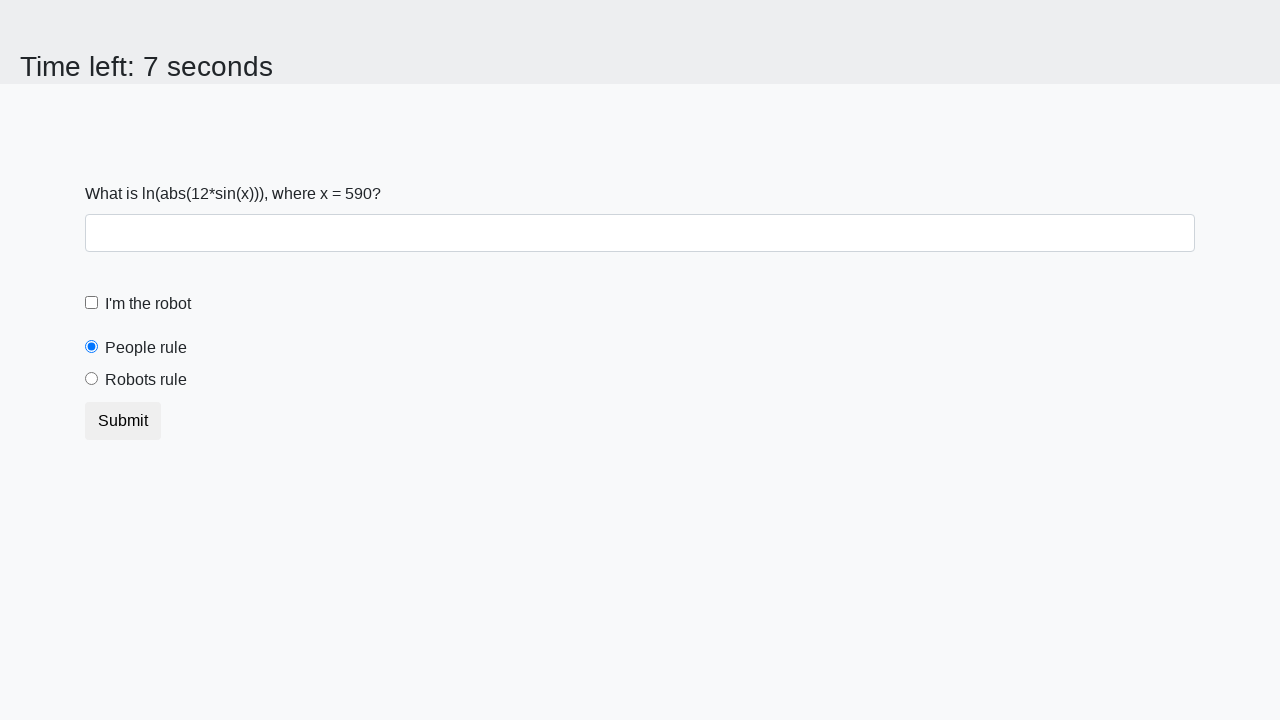